Tests keyboard shortcuts for text manipulation by typing text in one box, using Ctrl+A, Ctrl+C, Tab, and Ctrl+V to copy and paste to another text box.

Starting URL: https://text-compare.com/

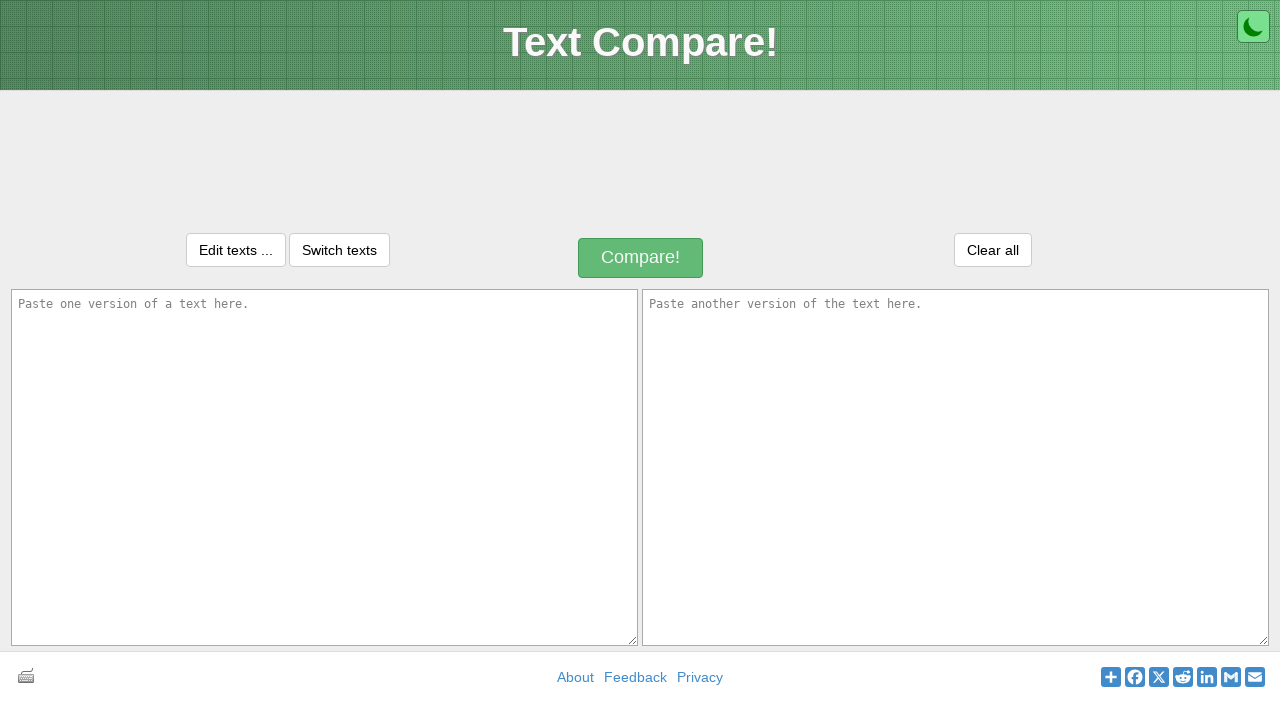

Filled first text box with 'Shri Swami Samarth' on textarea#inputText1
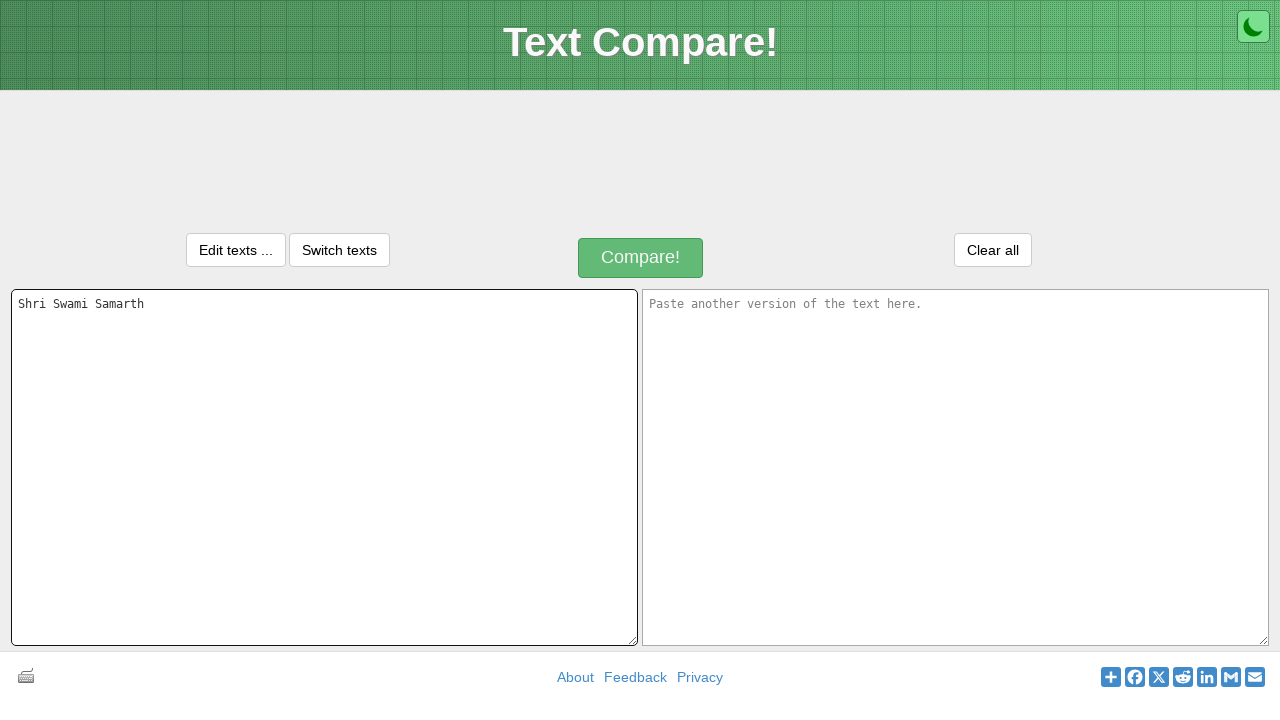

Waited 1000ms for text to settle
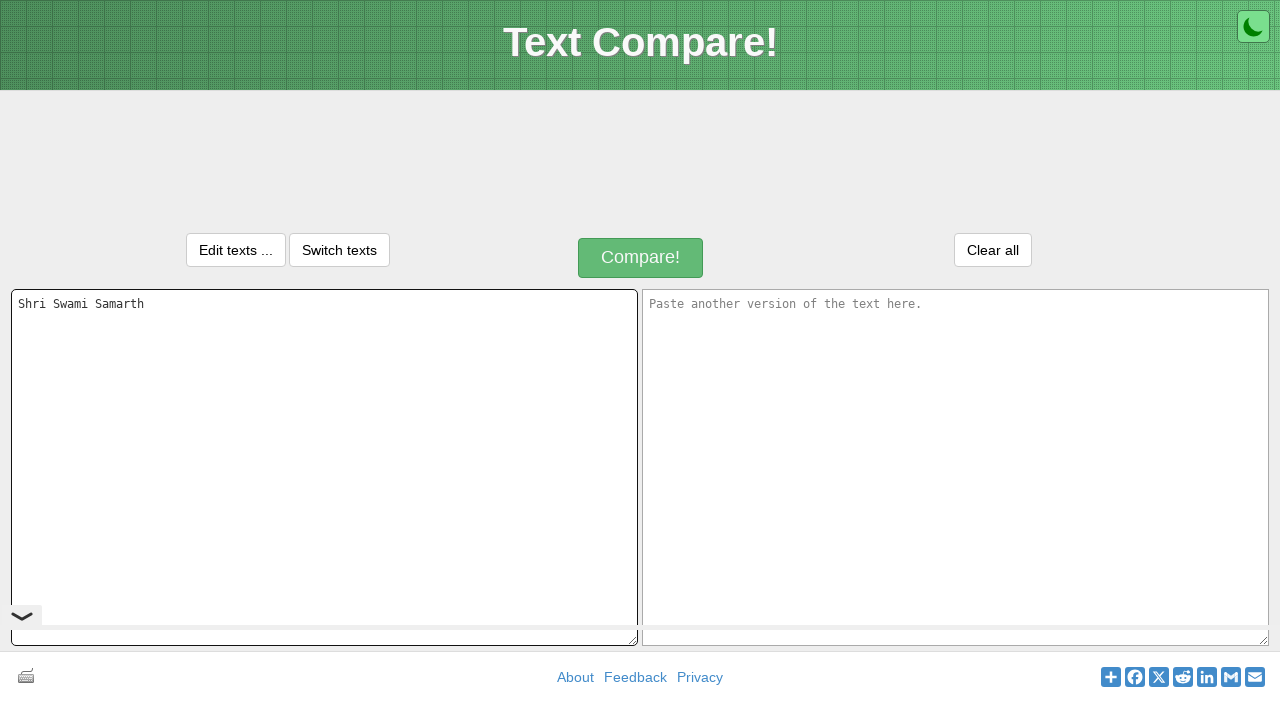

Clicked on first text box to focus it at (324, 467) on textarea#inputText1
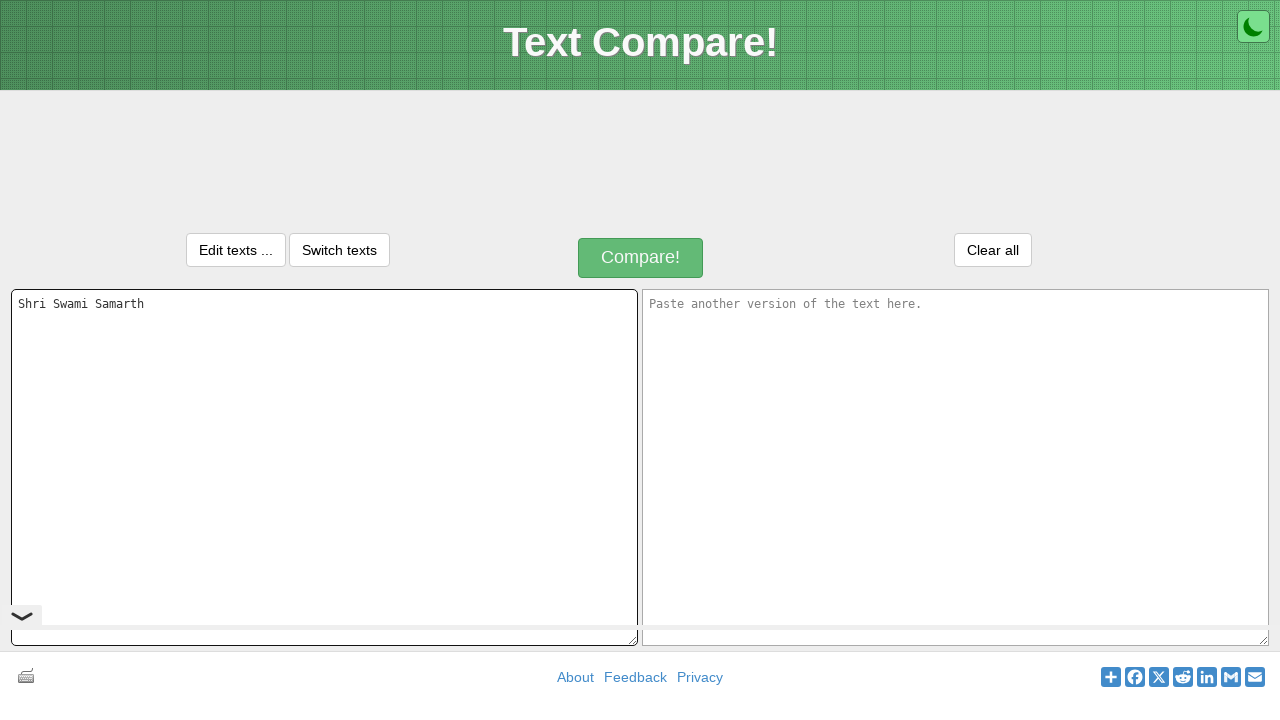

Pressed Ctrl+A to select all text
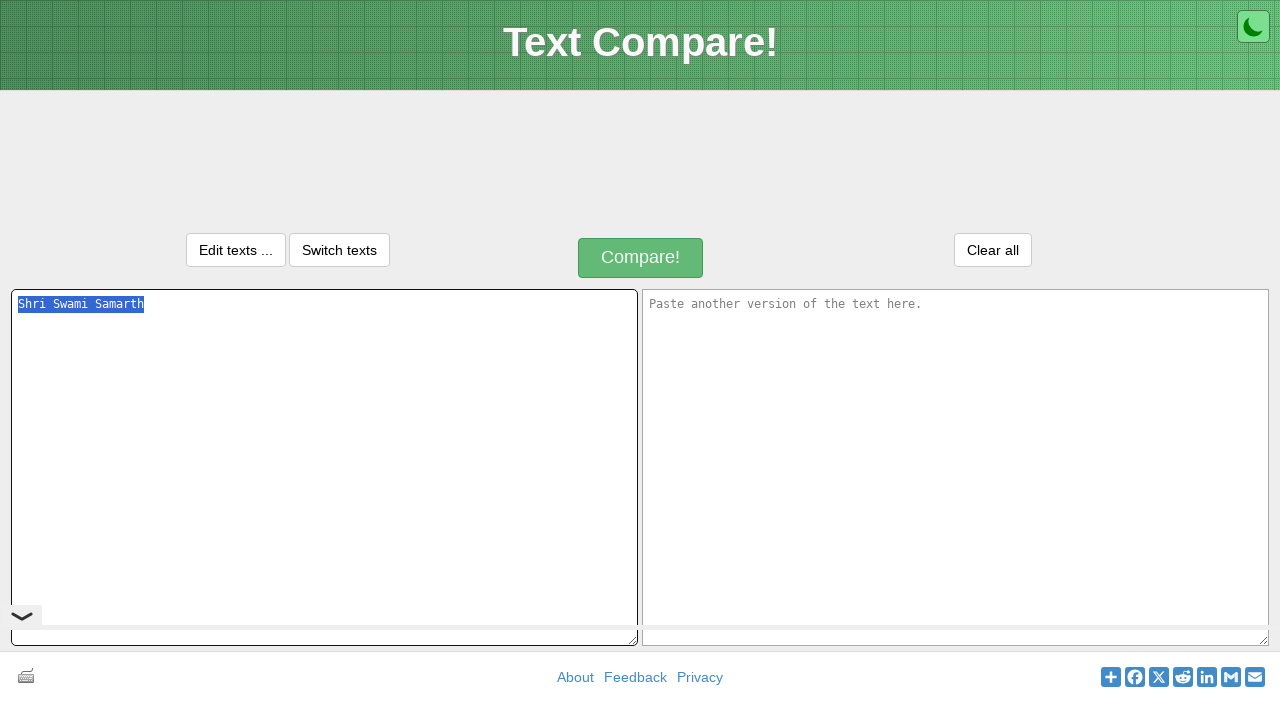

Waited 500ms after selecting all text
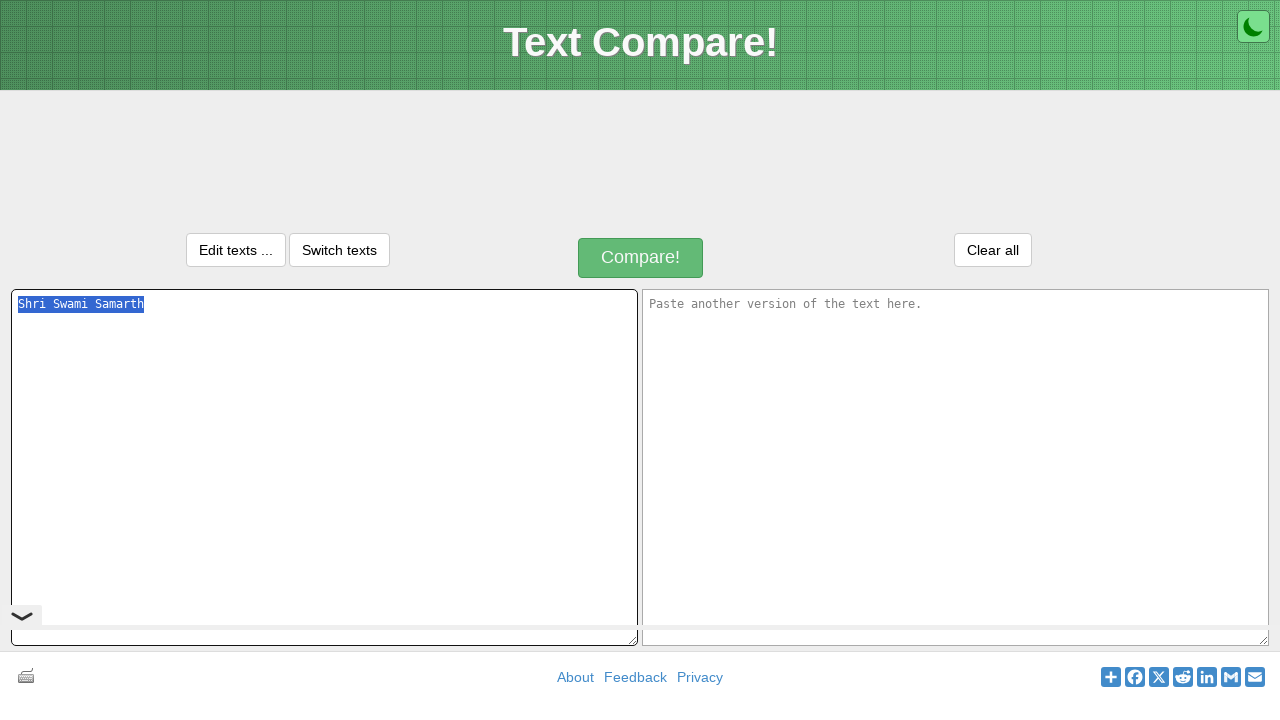

Pressed Ctrl+C to copy selected text
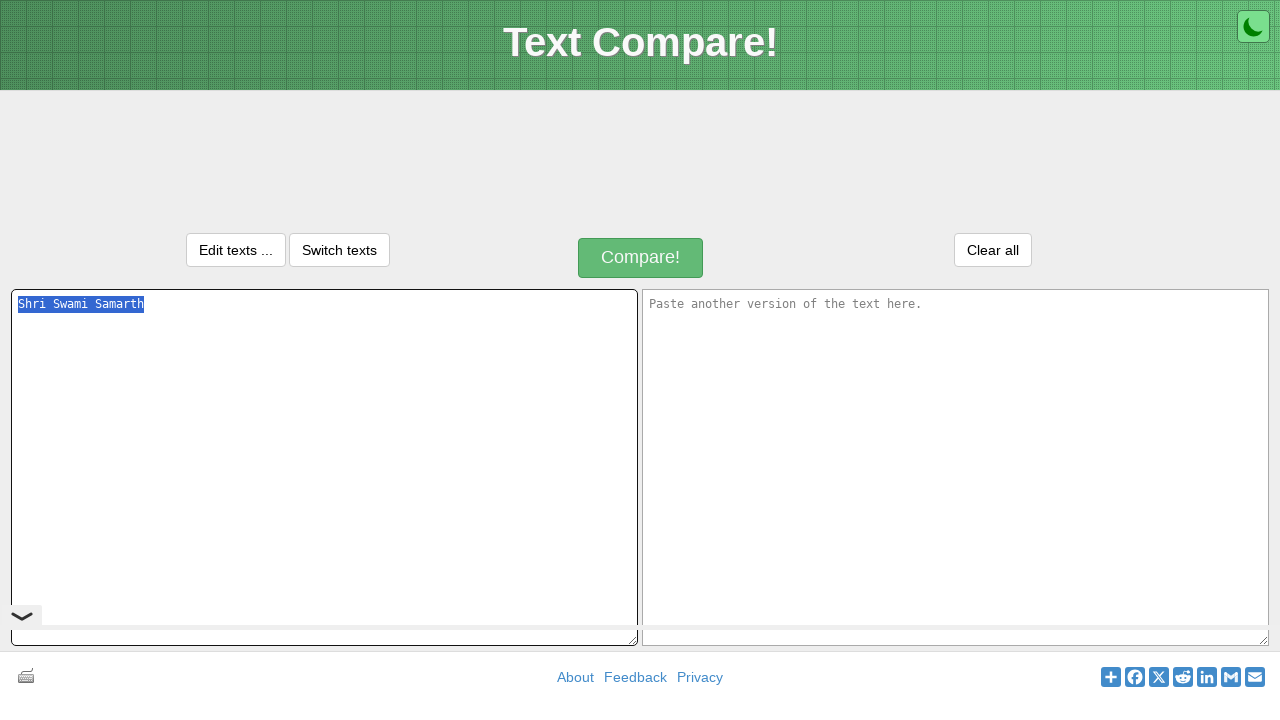

Waited 500ms after copying text
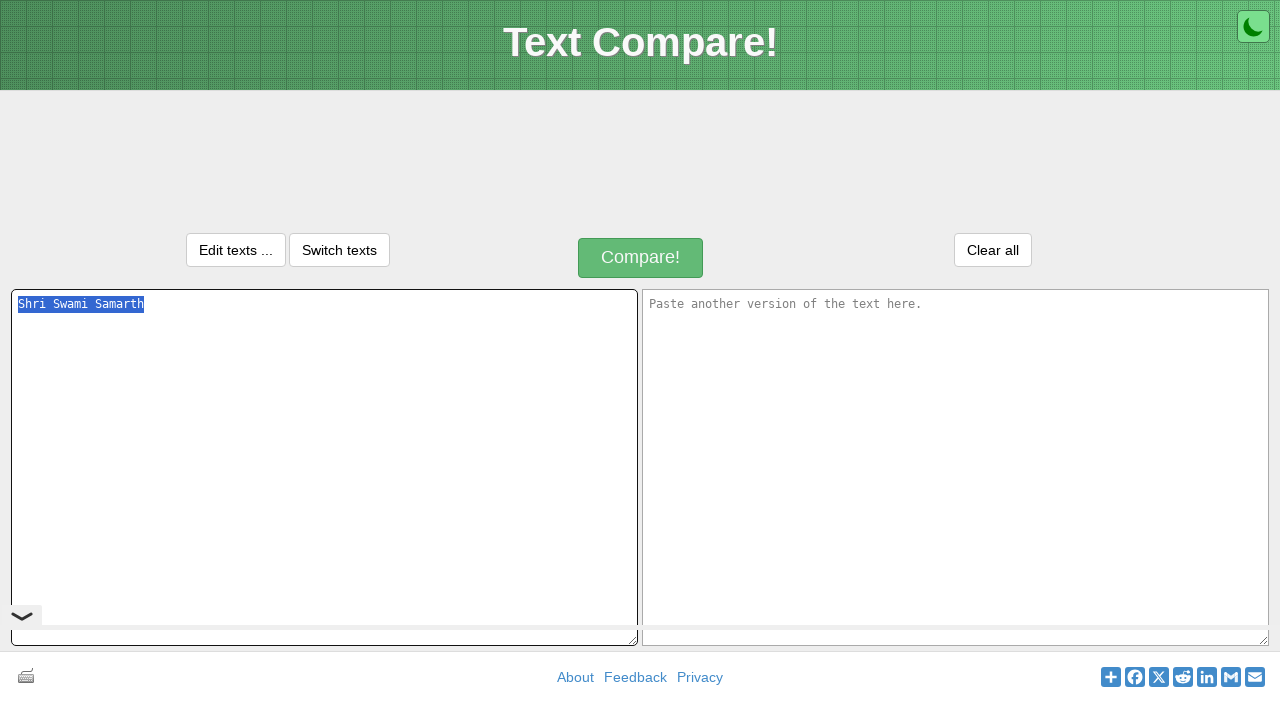

Pressed Tab to move to second text box
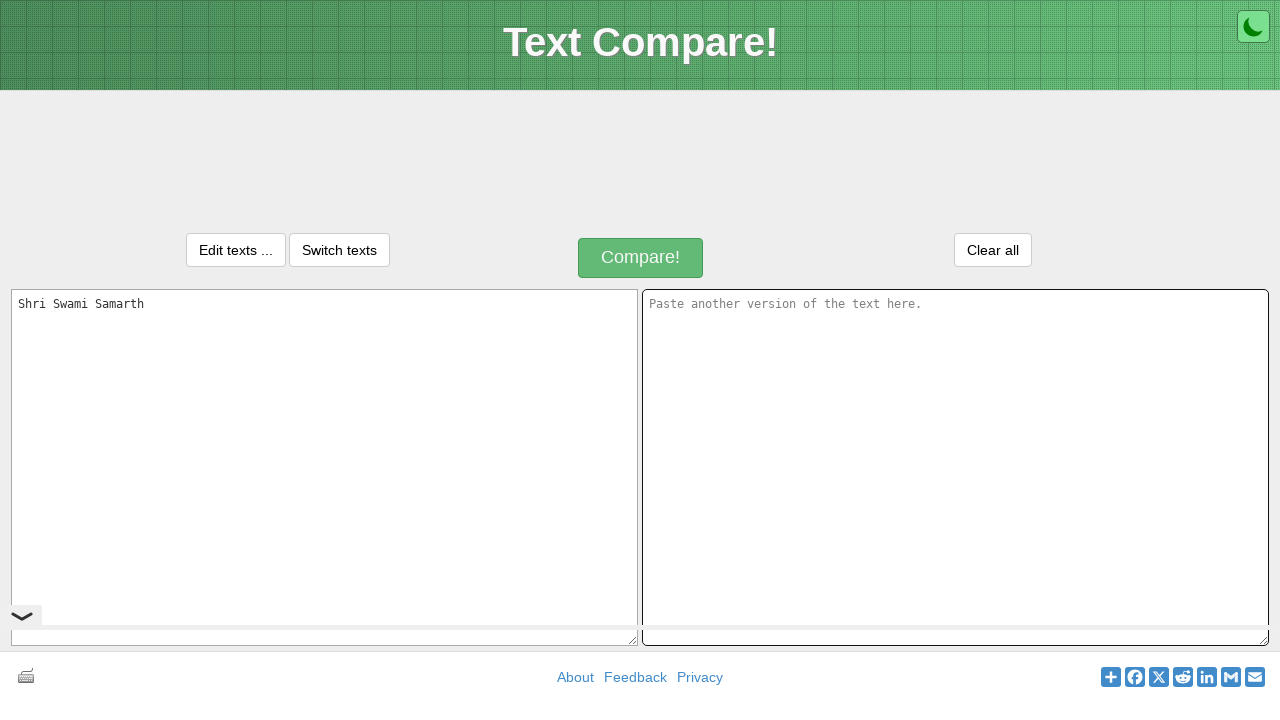

Waited 500ms after pressing Tab
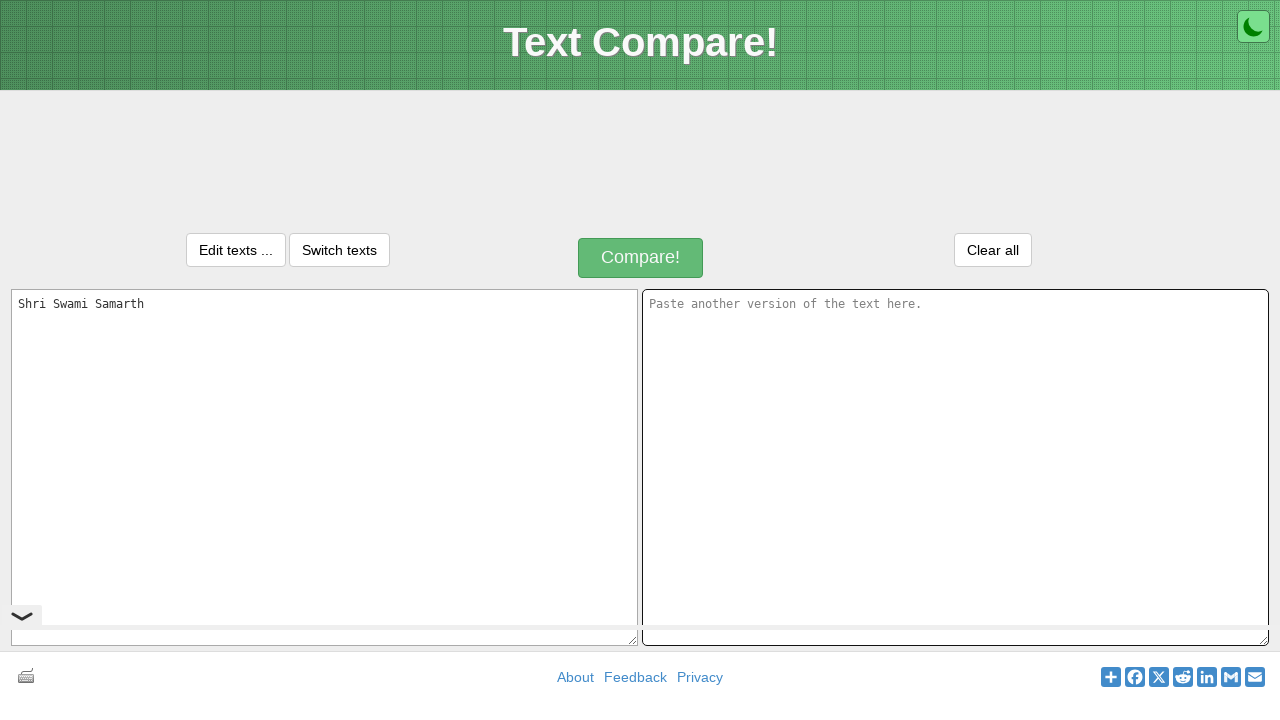

Pressed Ctrl+V to paste text into second text box
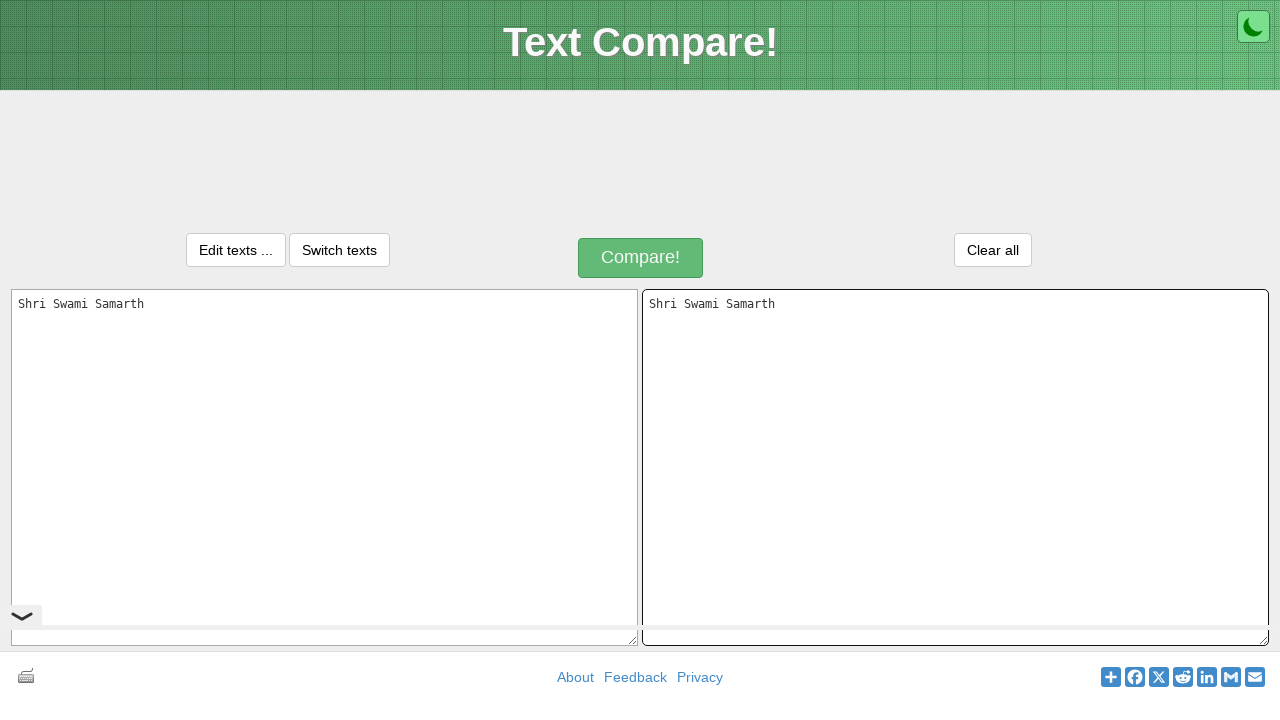

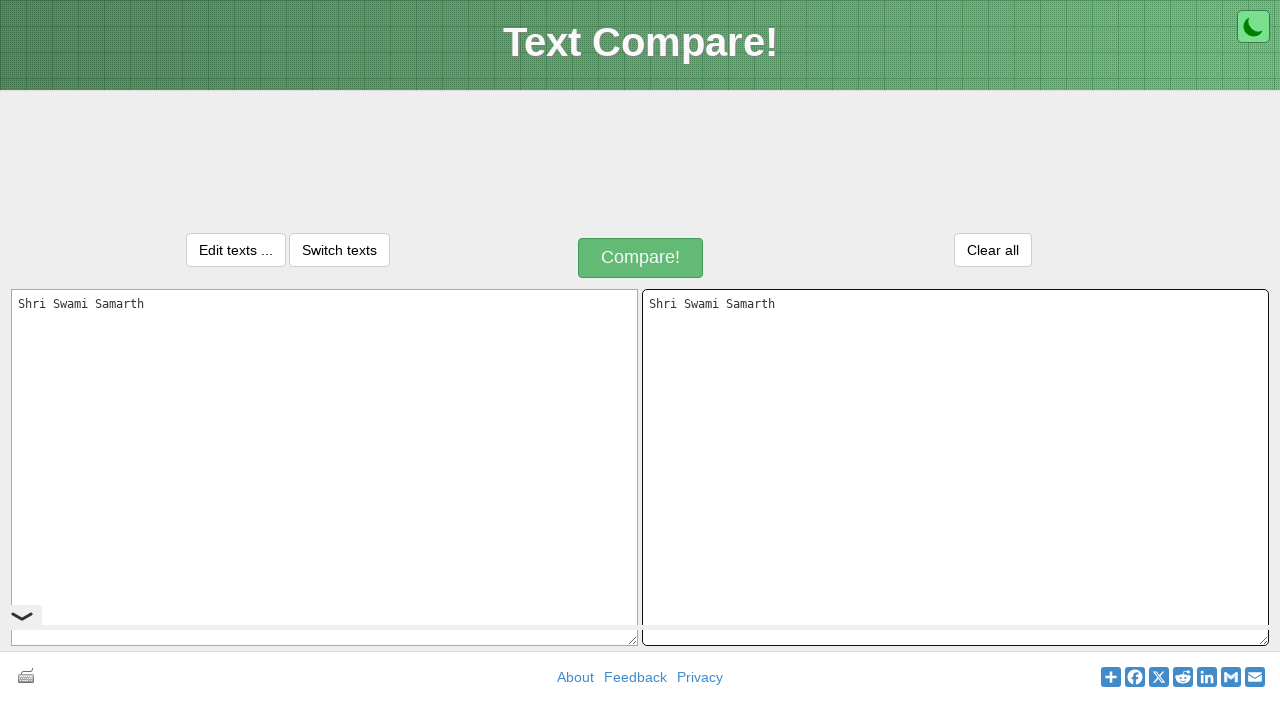